Tests navigation by clicking on A/B Testing link, verifying the page title, then navigating back to the home page and verifying its title

Starting URL: https://practice.cydeo.com

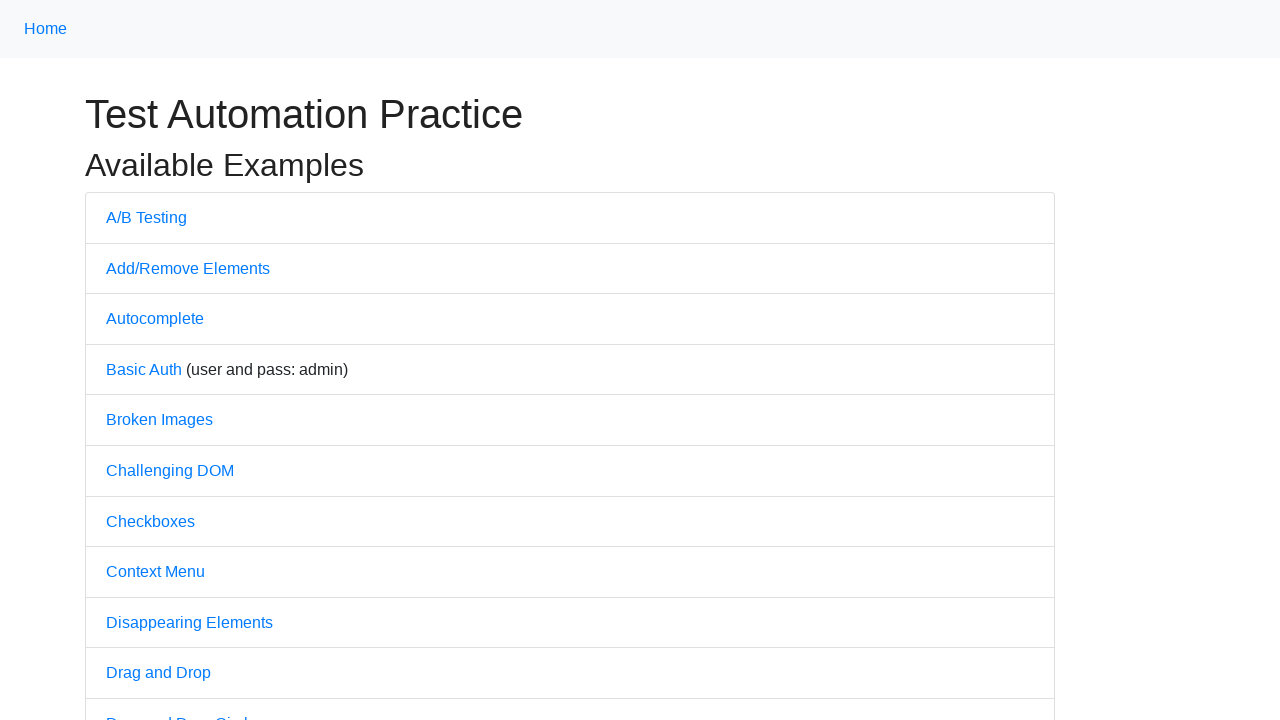

Clicked on A/B Testing link at (146, 217) on text=A/B Testing
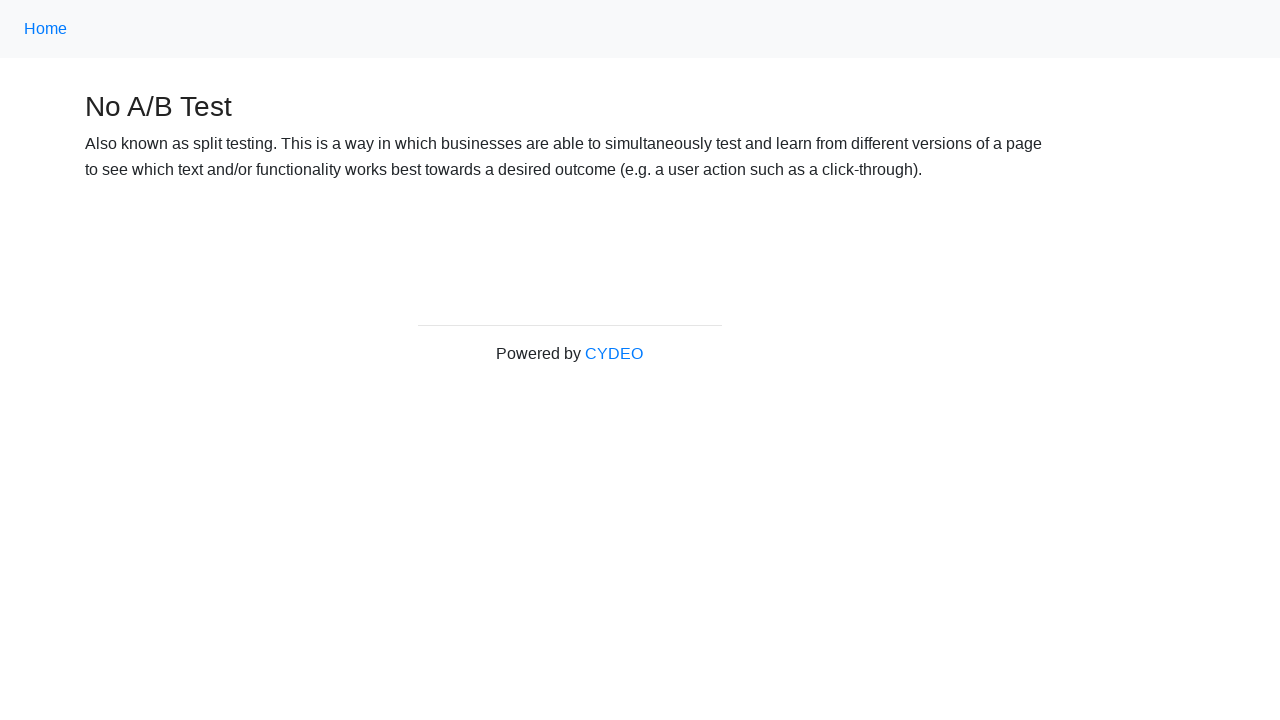

Verified page title is 'No A/B Test'
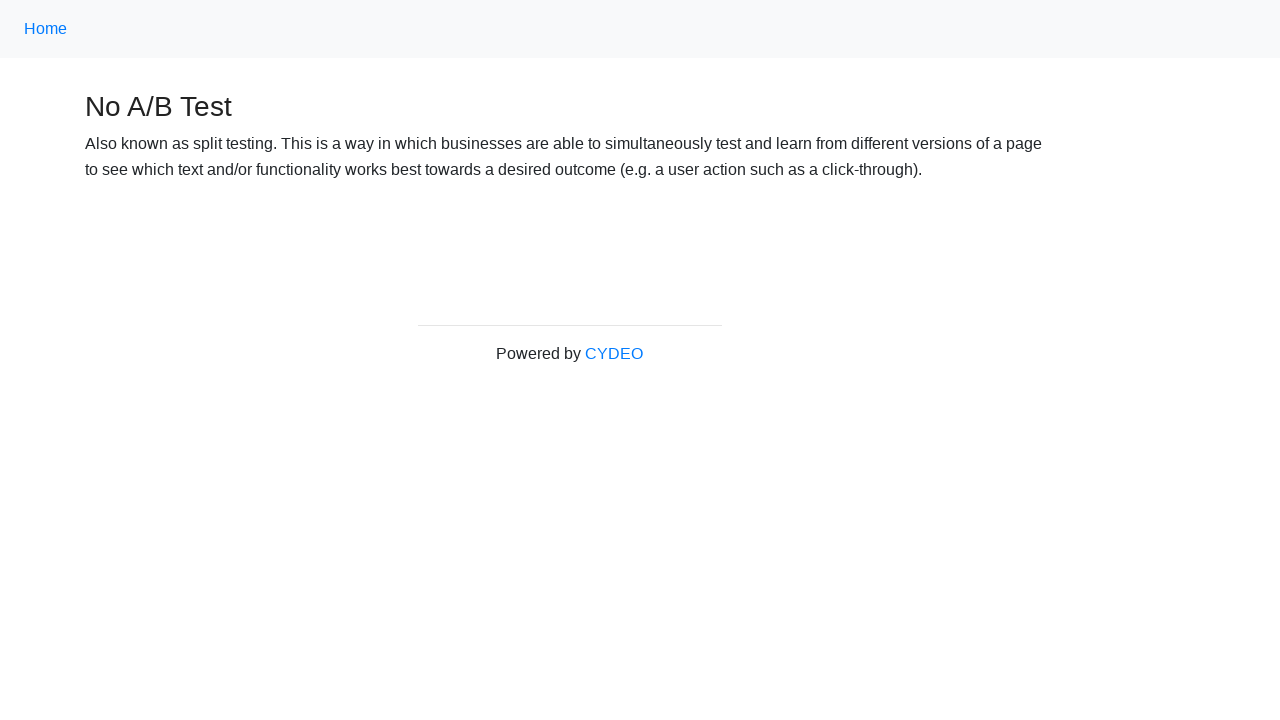

Navigated back to home page
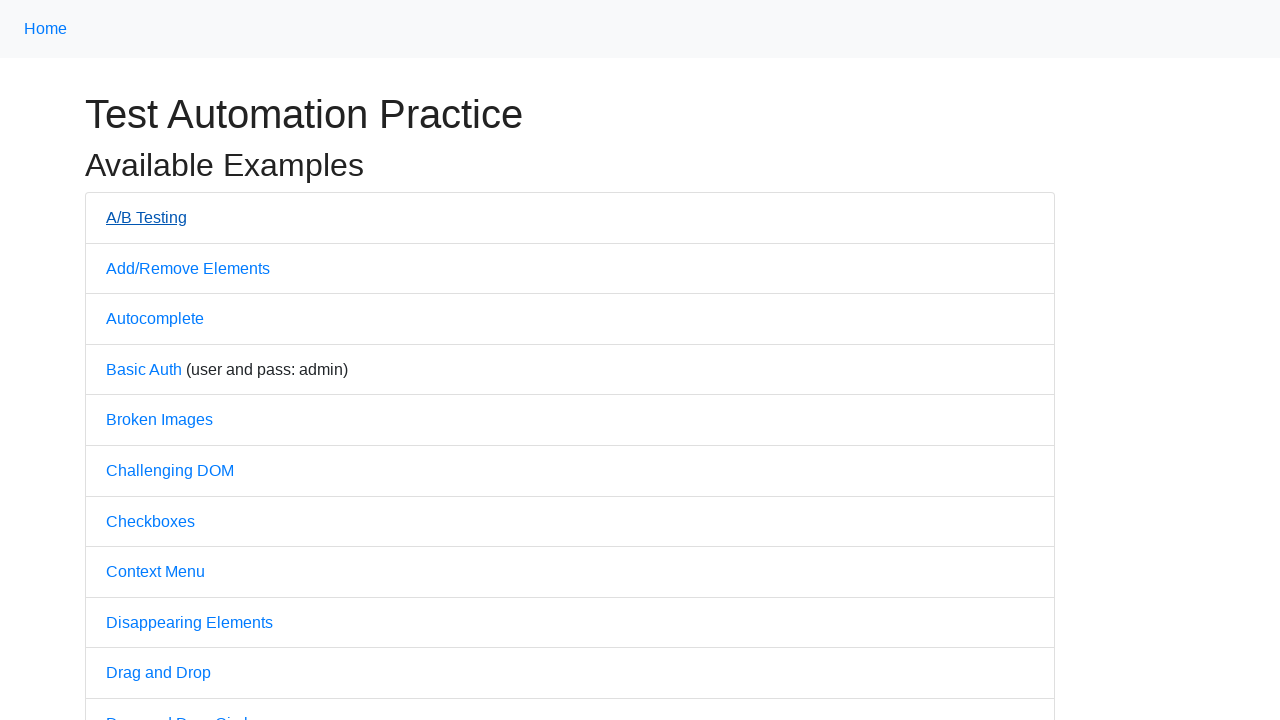

Verified page title is 'Practice'
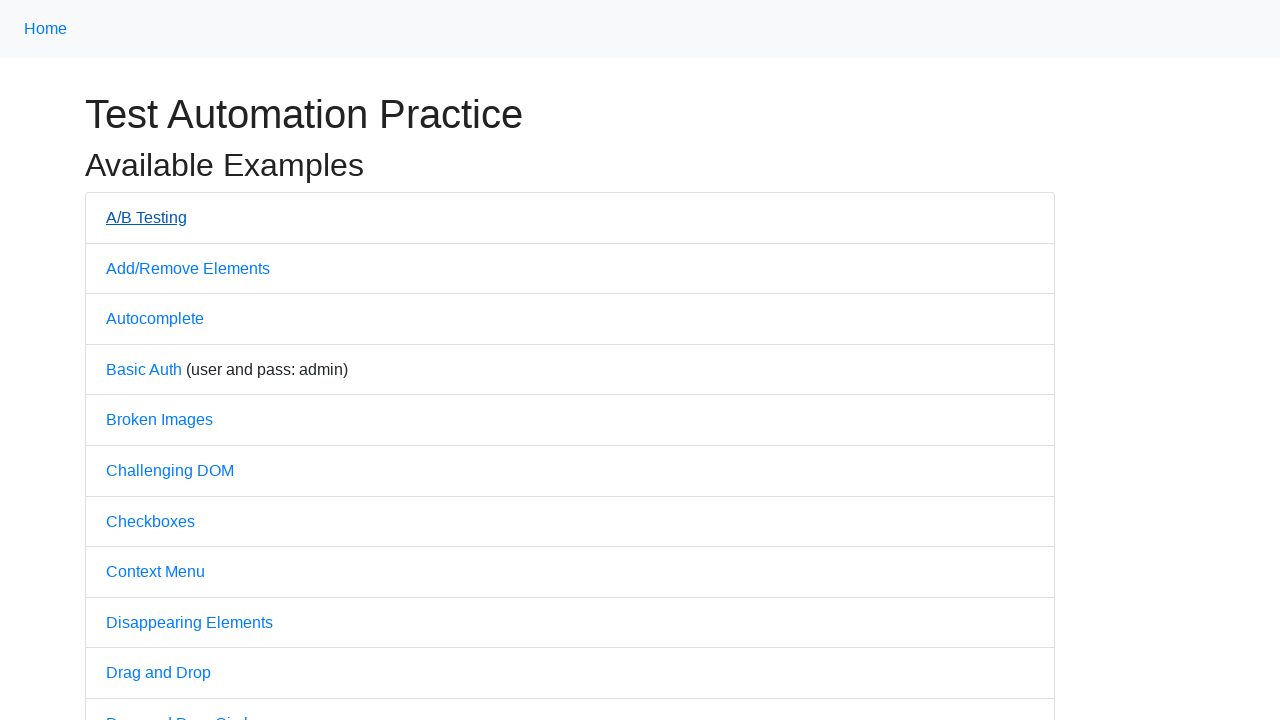

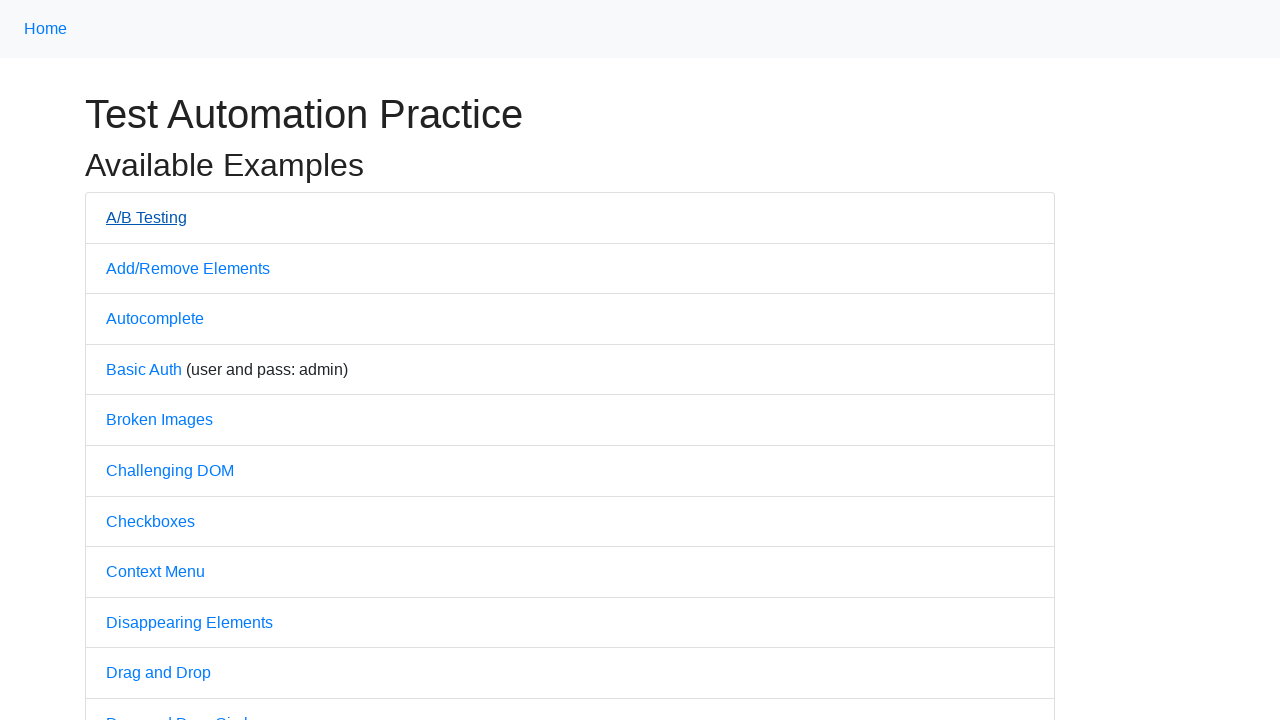